Navigates to Flipkart homepage and waits for the page to load

Starting URL: https://www.flipkart.com/

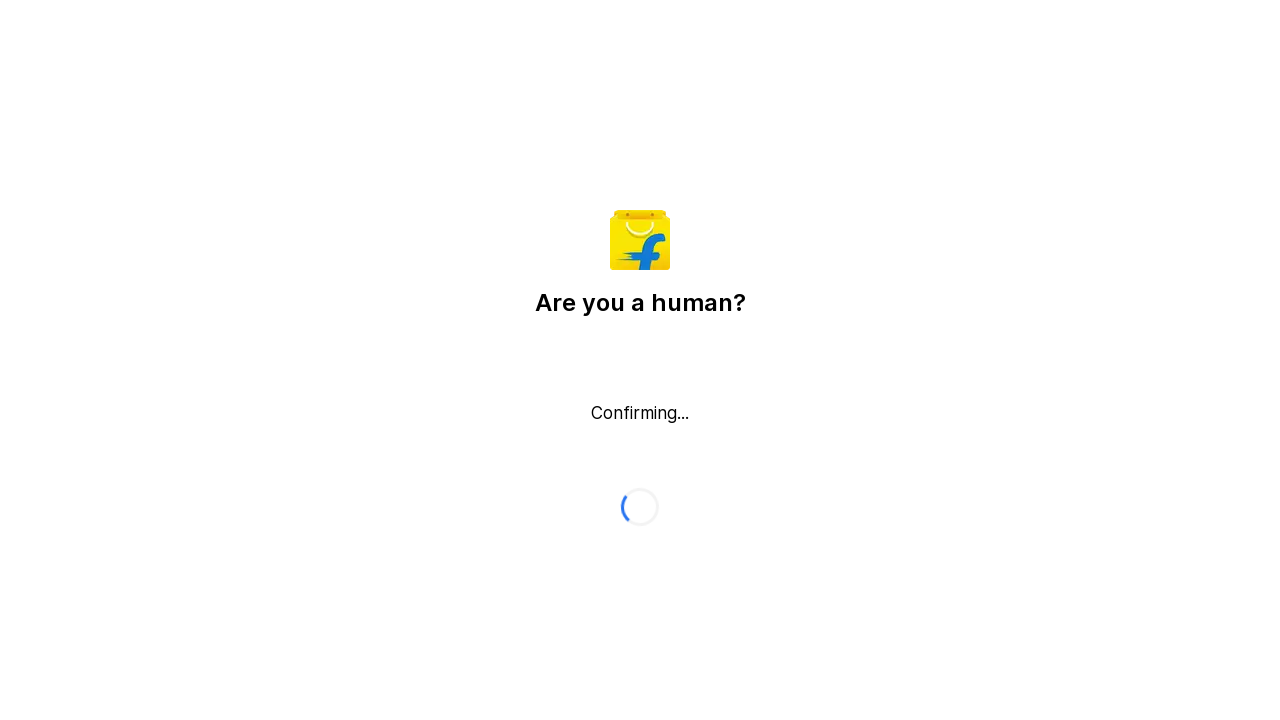

Navigated to Flipkart homepage
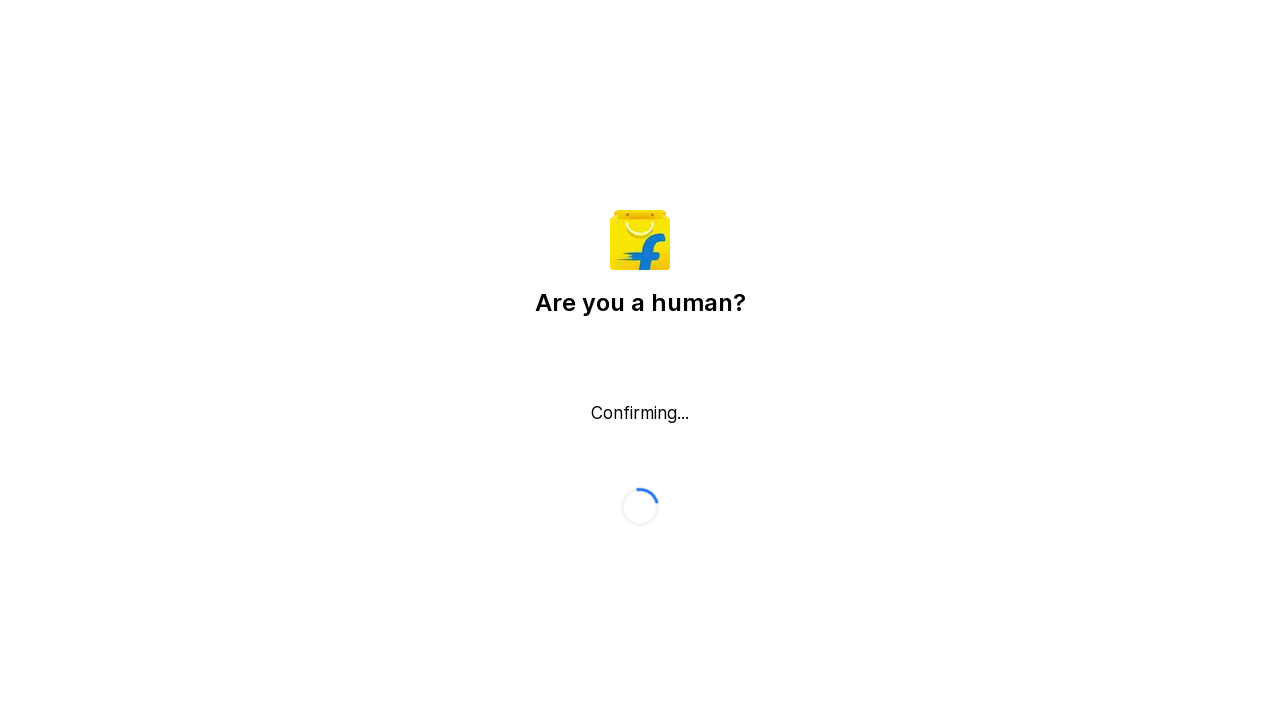

Flipkart homepage fully loaded (networkidle)
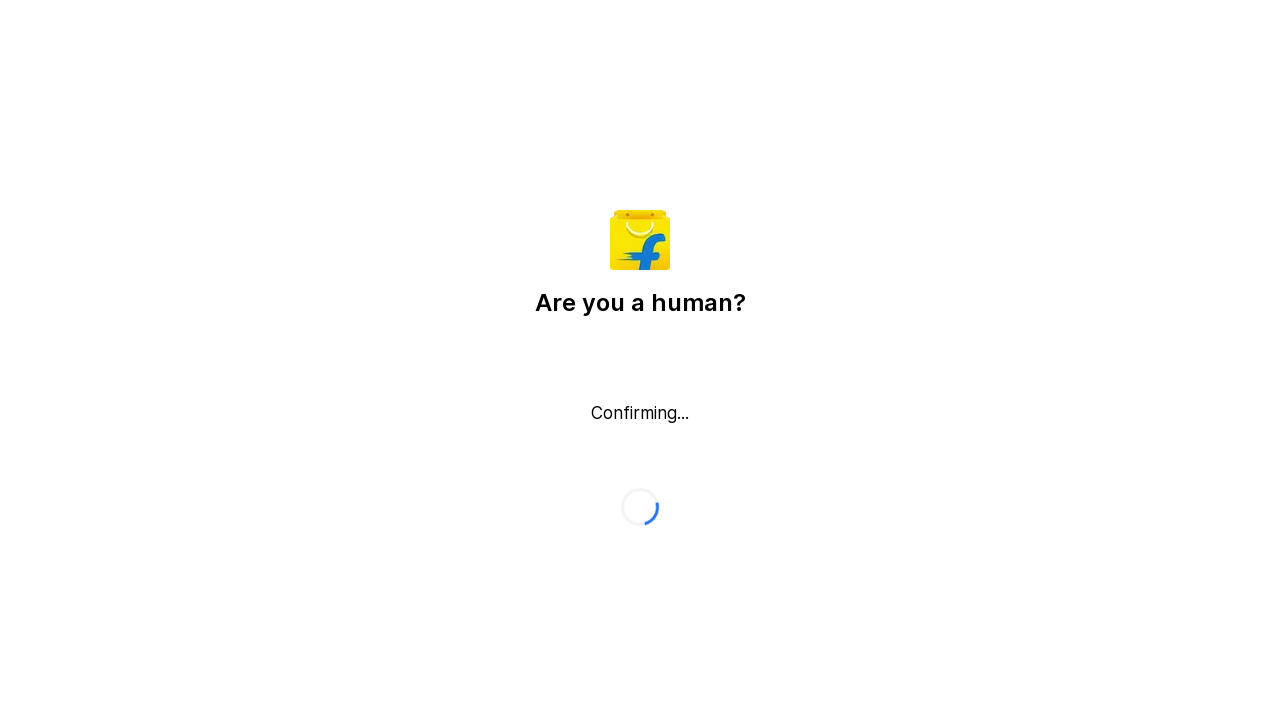

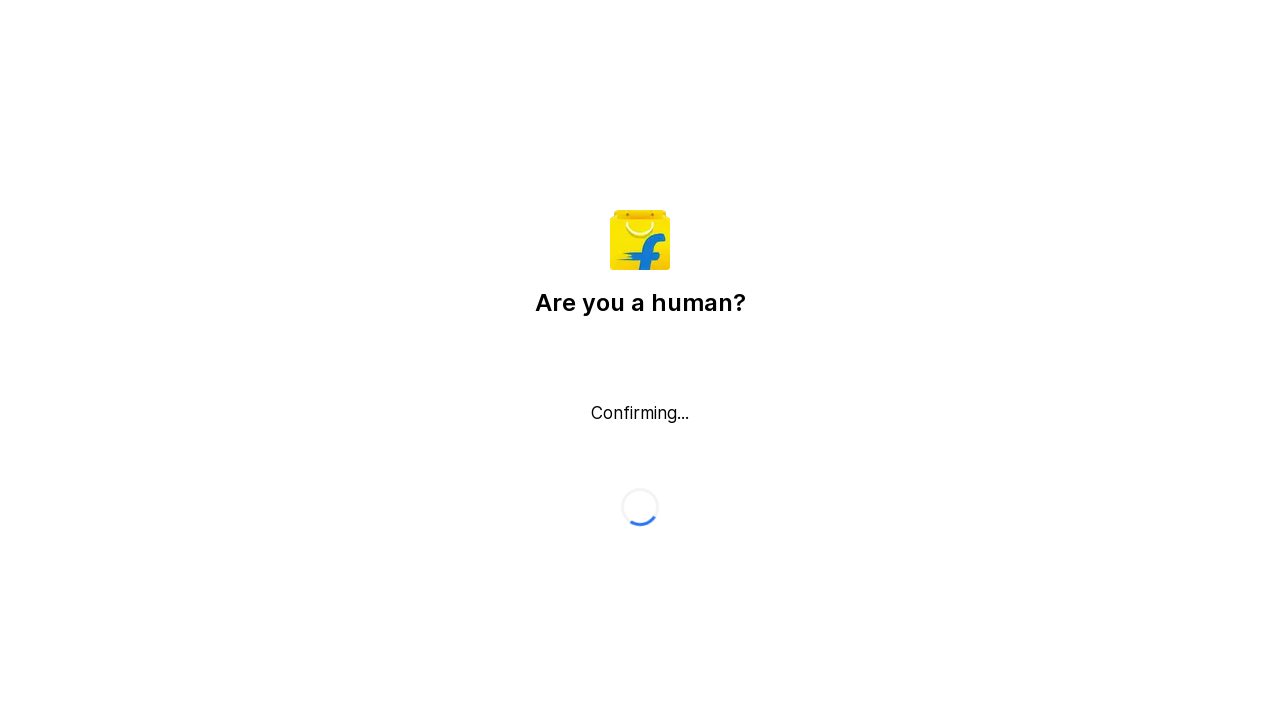